Tests jQuery custom dropdown by selecting different number options and verifying the selection

Starting URL: https://jqueryui.com/resources/demos/selectmenu/default.html

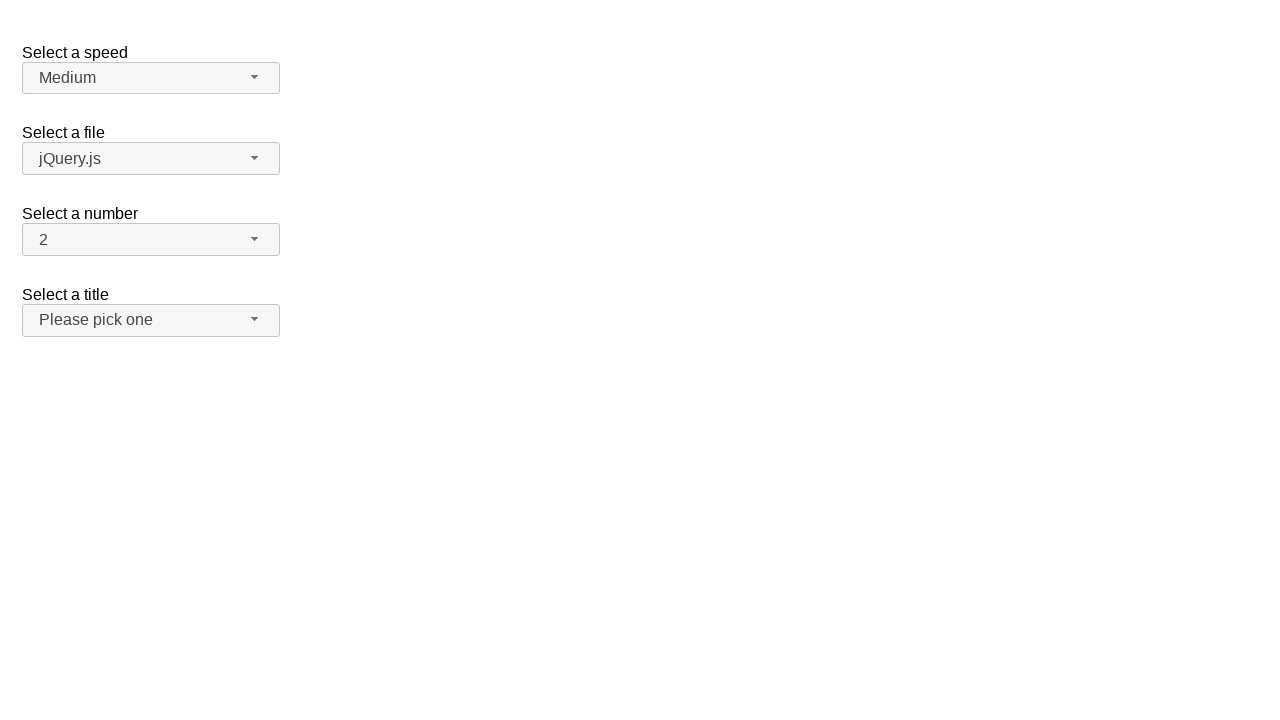

Clicked number dropdown button to open menu at (151, 240) on span#number-button
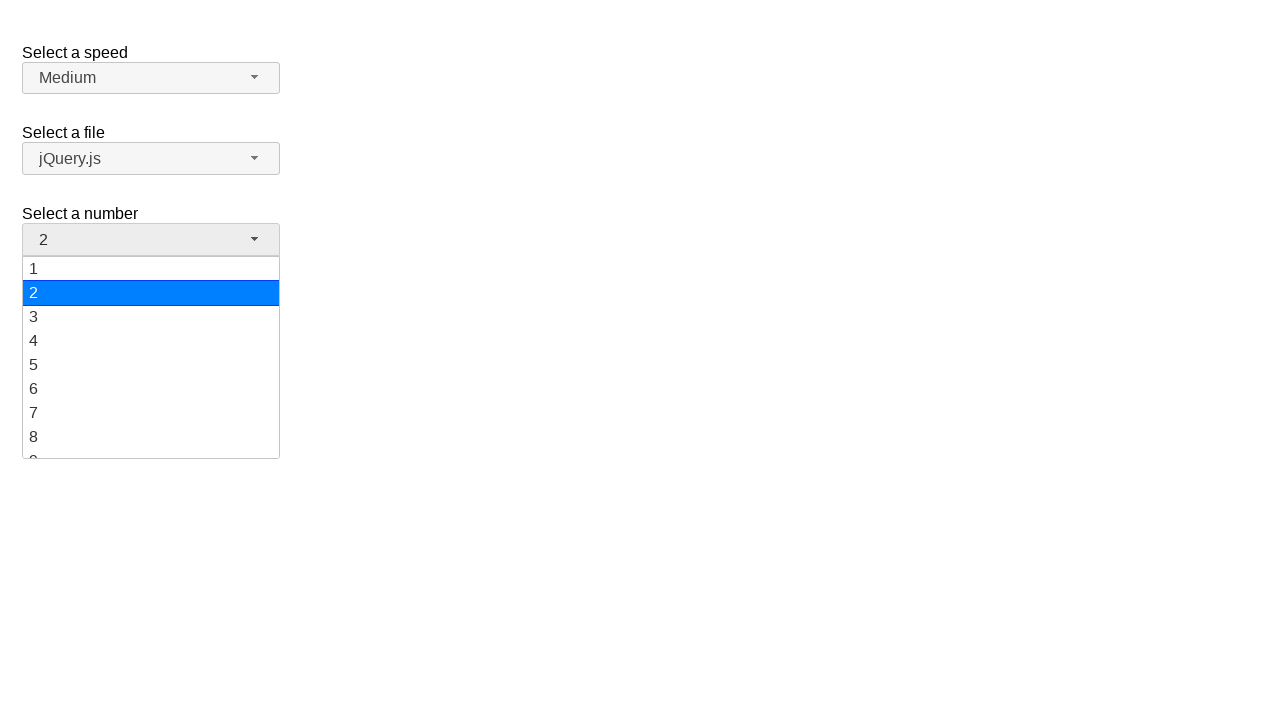

Dropdown menu loaded with number options
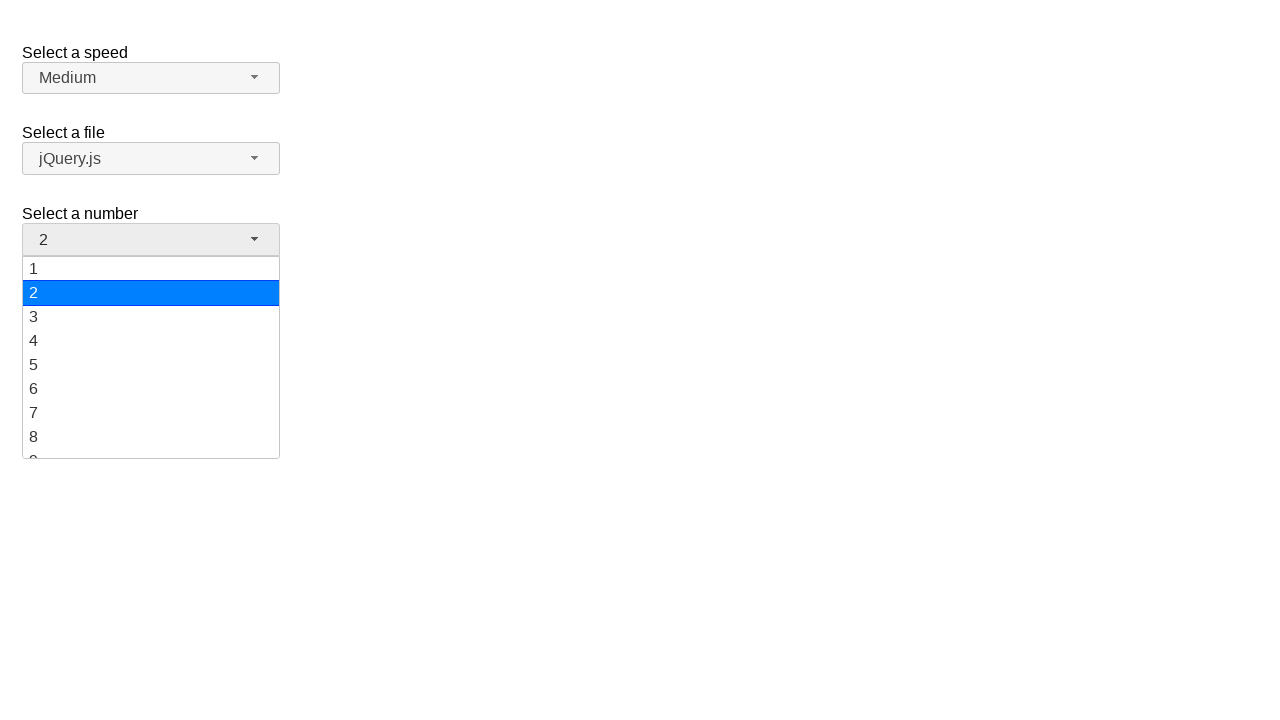

Scrolled option 5 into view
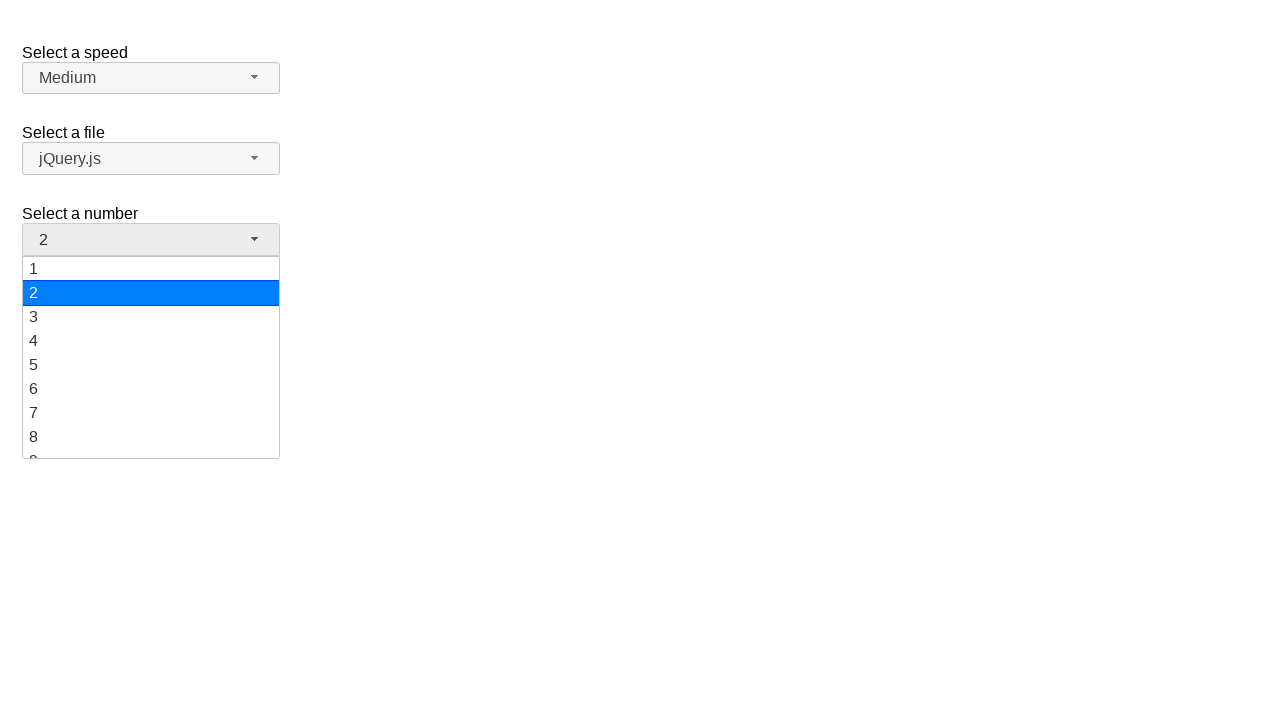

Selected option 5 from dropdown
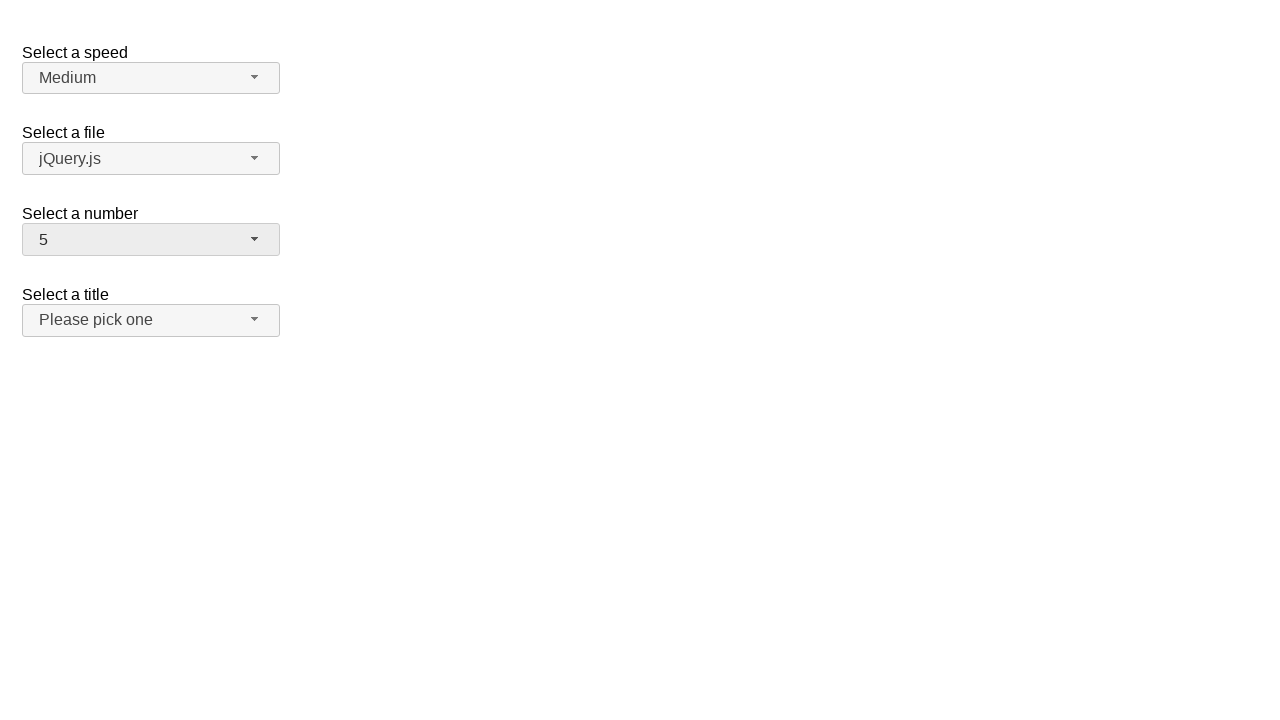

Verified that option 5 is selected
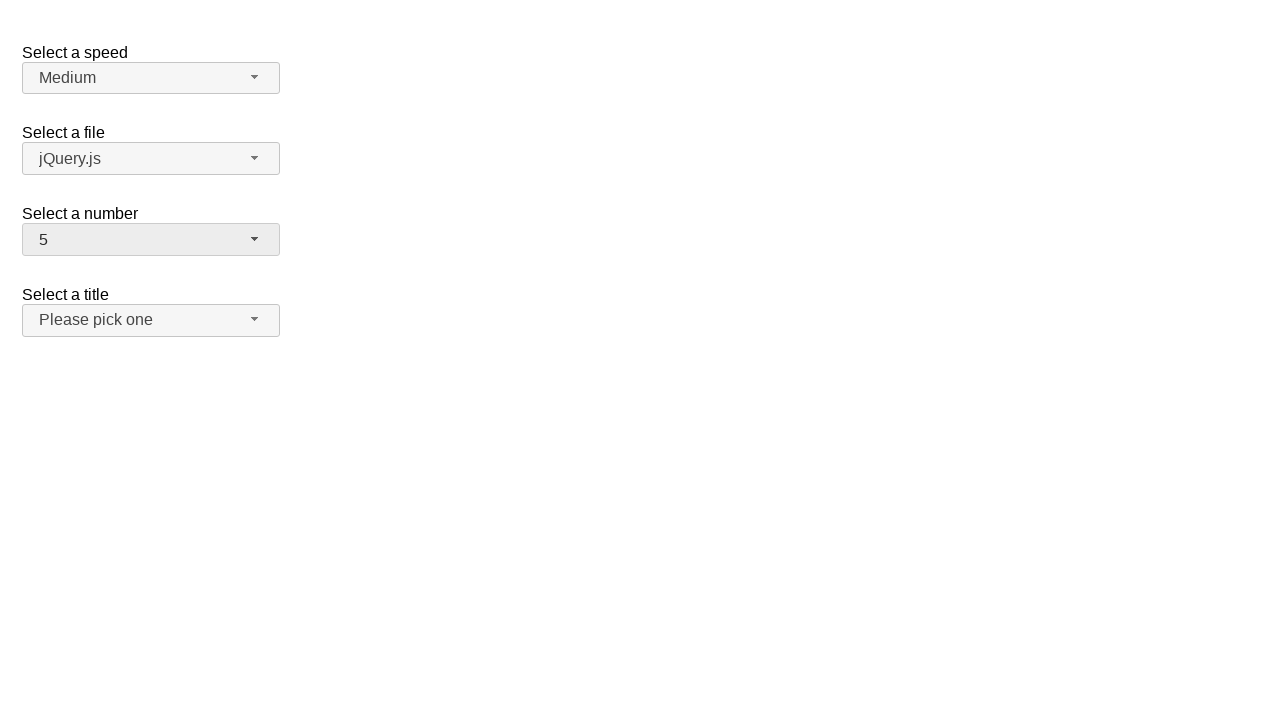

Reloaded page to reset dropdown
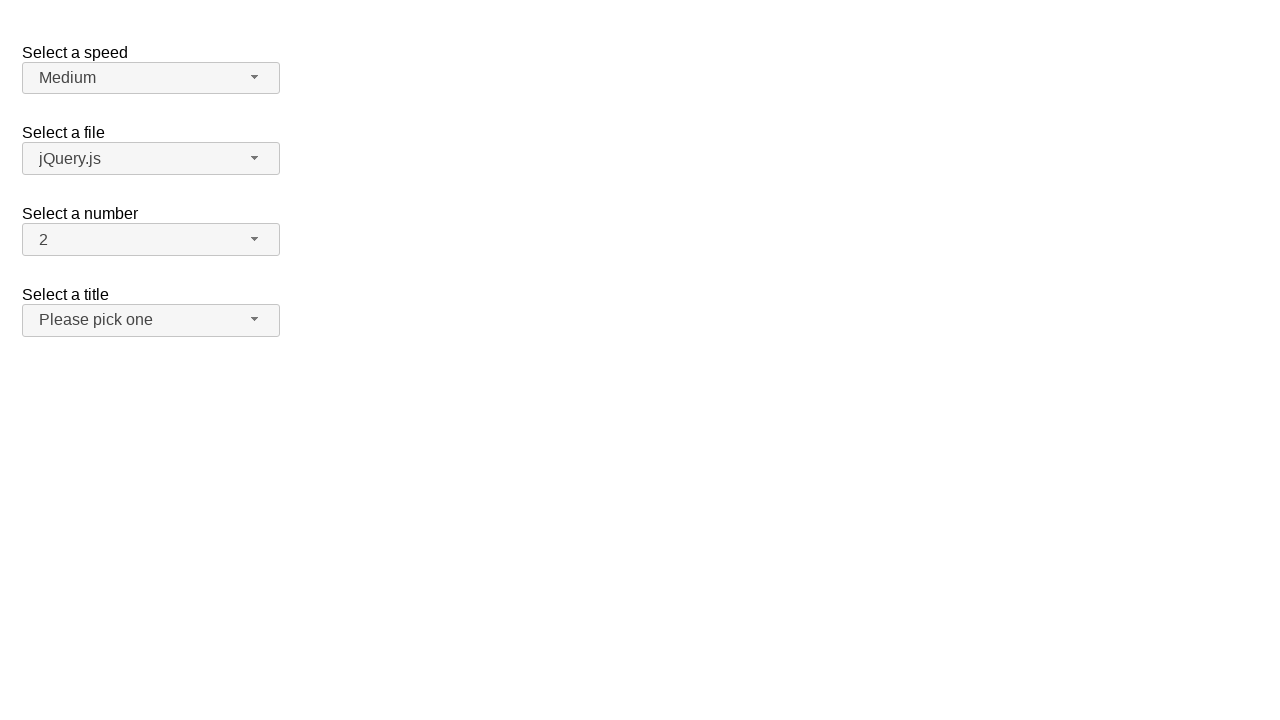

Clicked number dropdown button to open menu again at (151, 240) on span#number-button
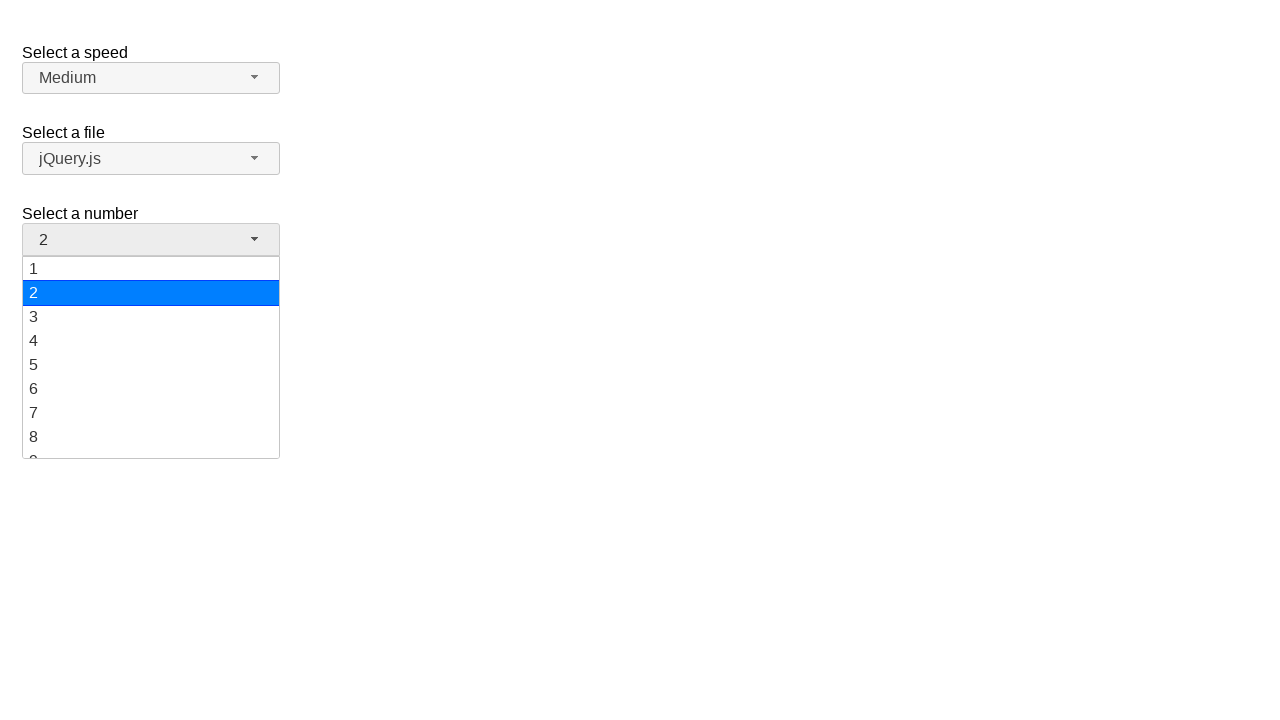

Dropdown menu loaded with number options
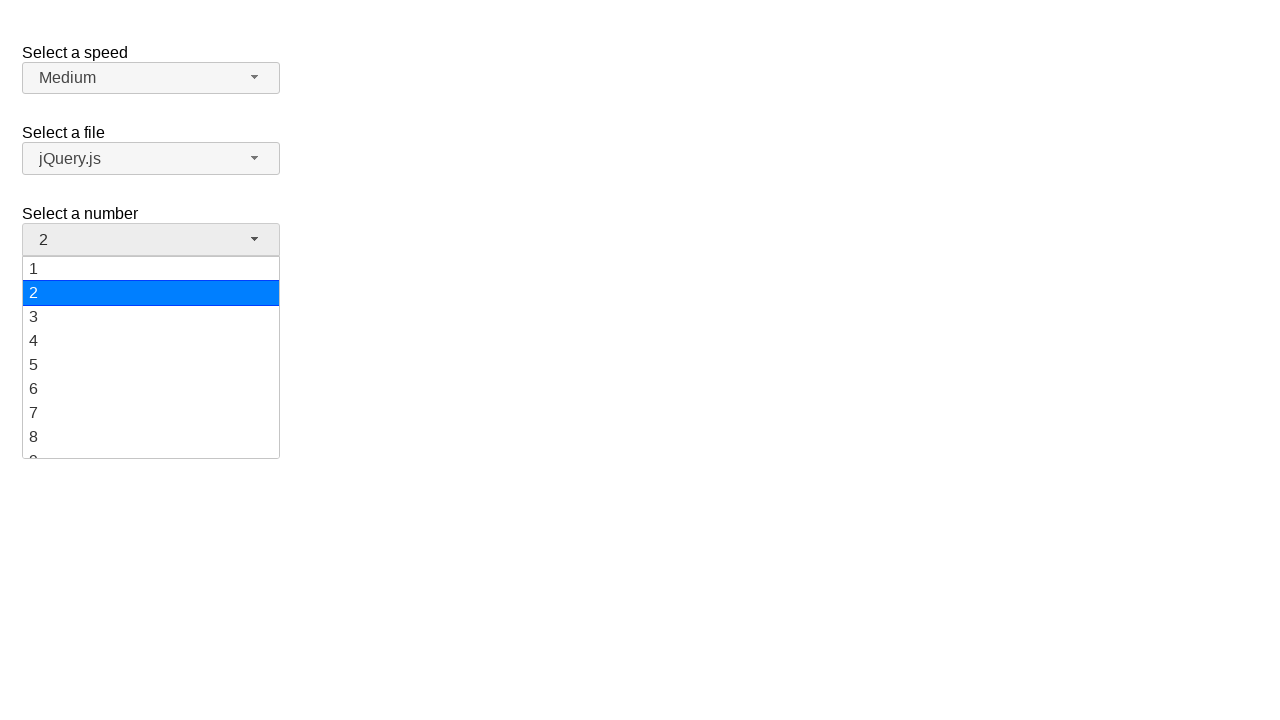

Scrolled option 10 into view
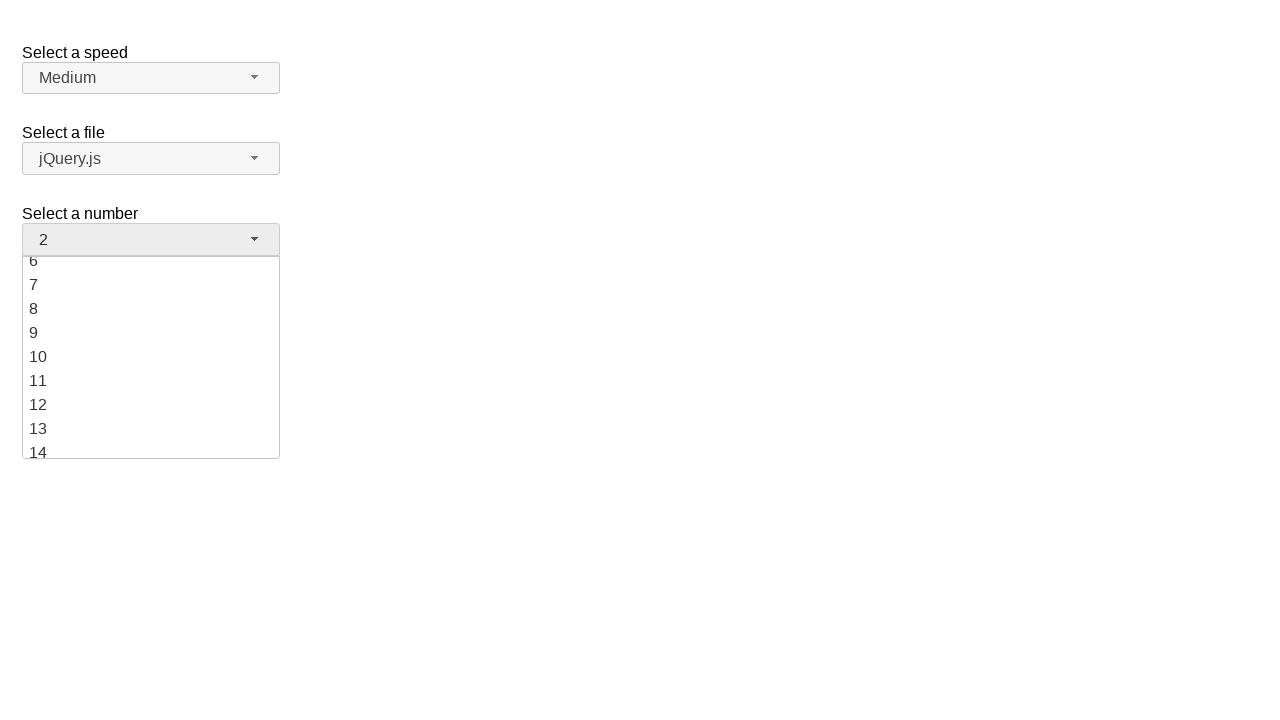

Selected option 10 from dropdown
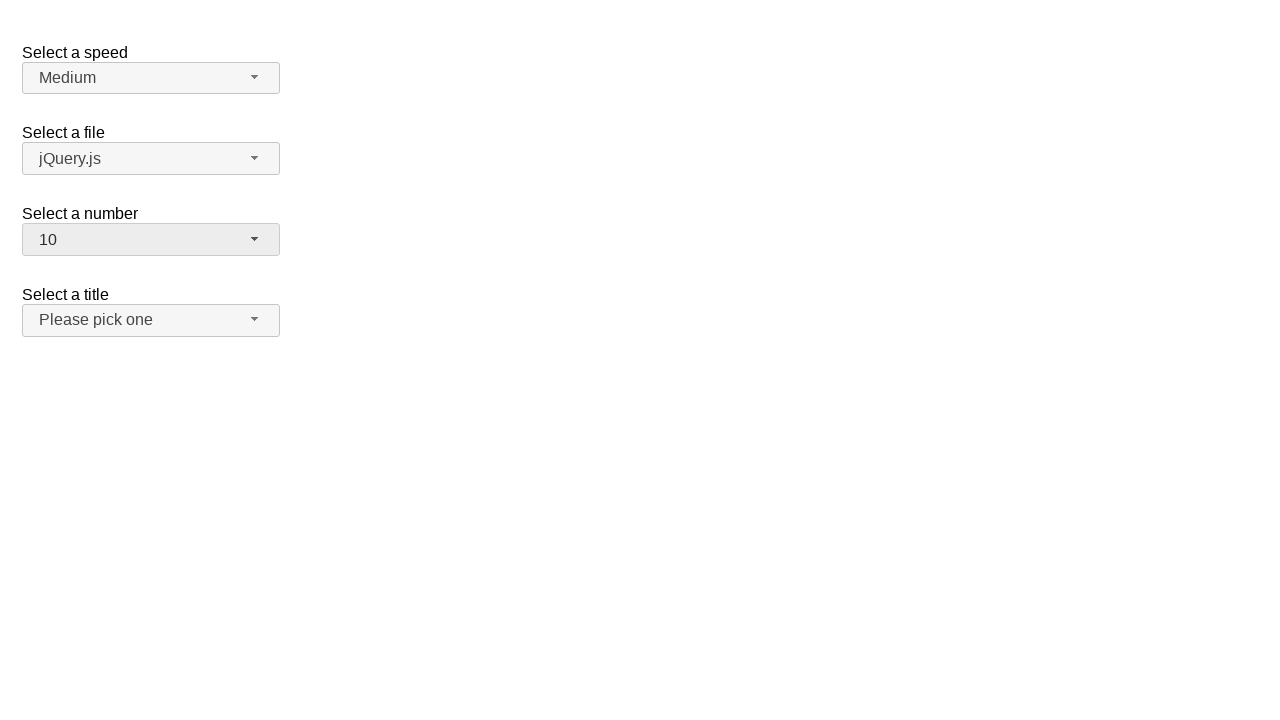

Verified that option 10 is selected
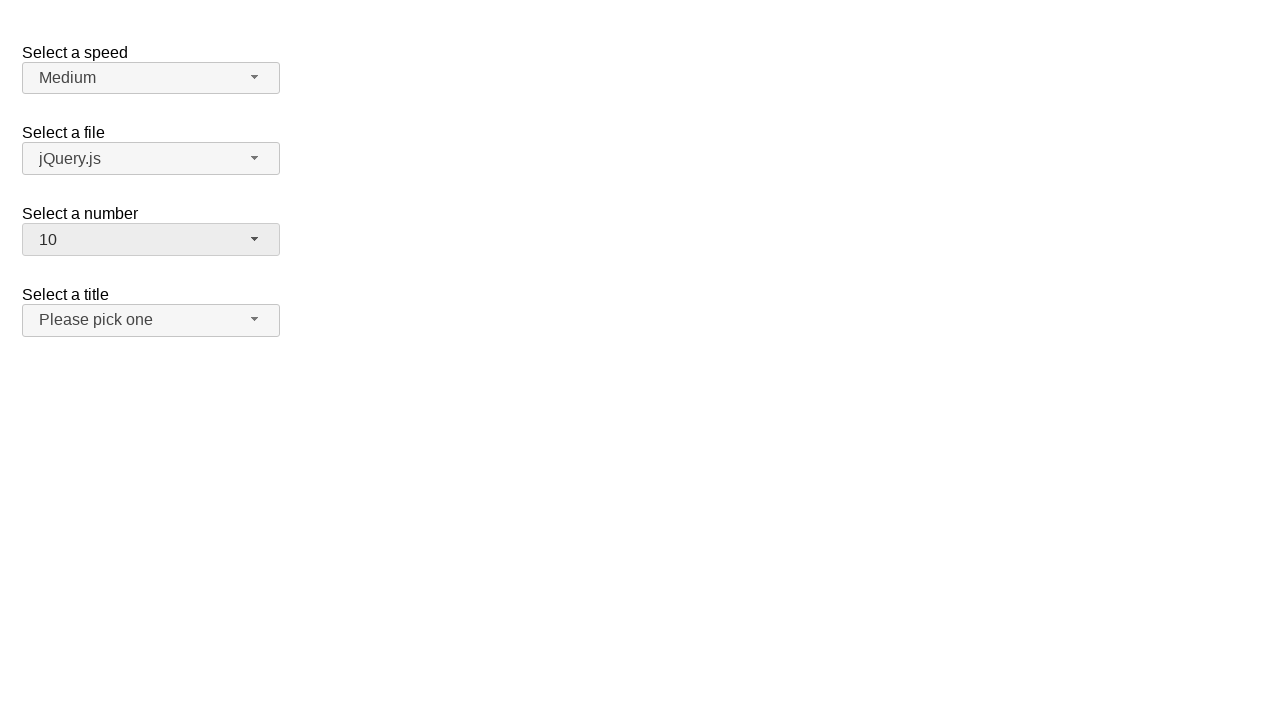

Reloaded page to reset dropdown
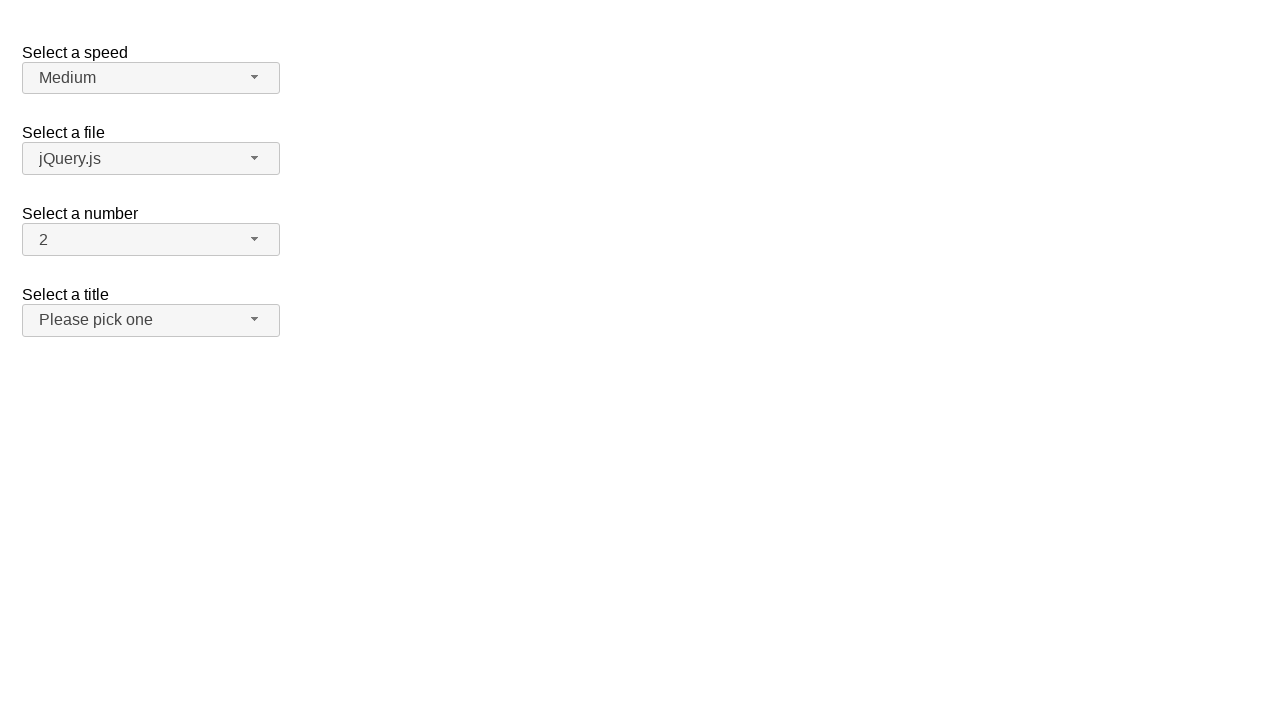

Clicked number dropdown button to open menu again at (151, 240) on span#number-button
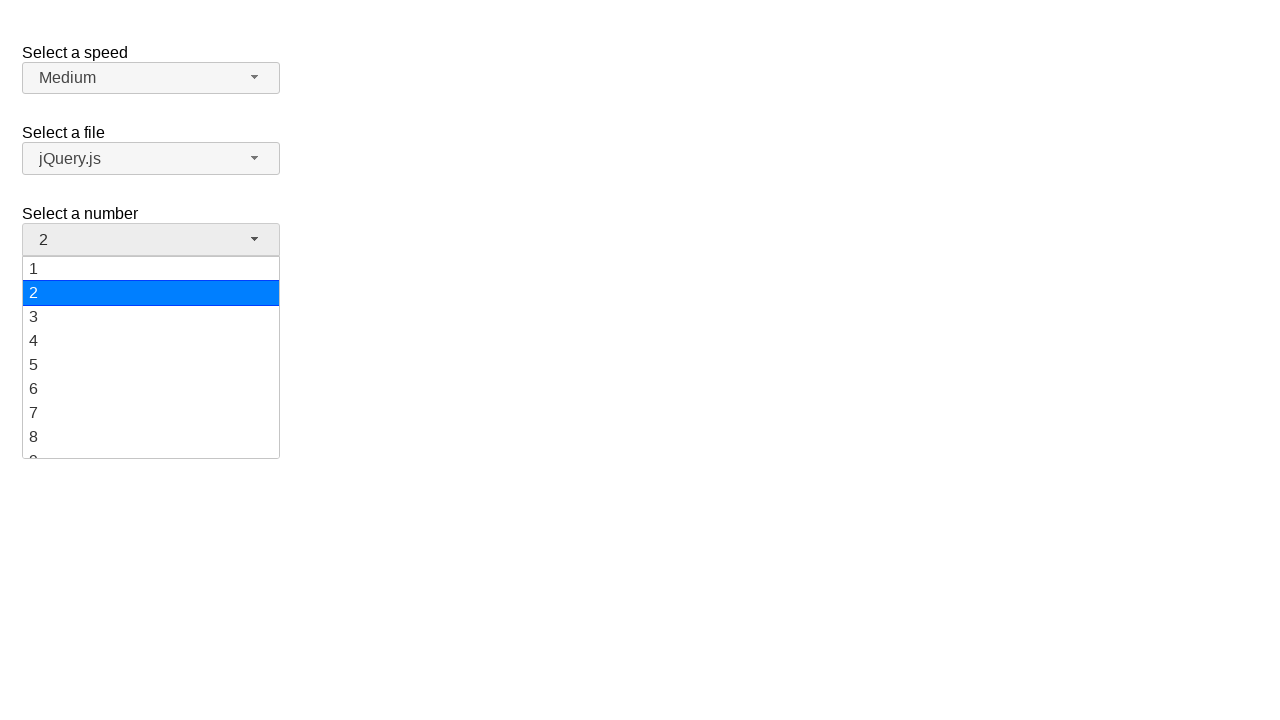

Dropdown menu loaded with number options
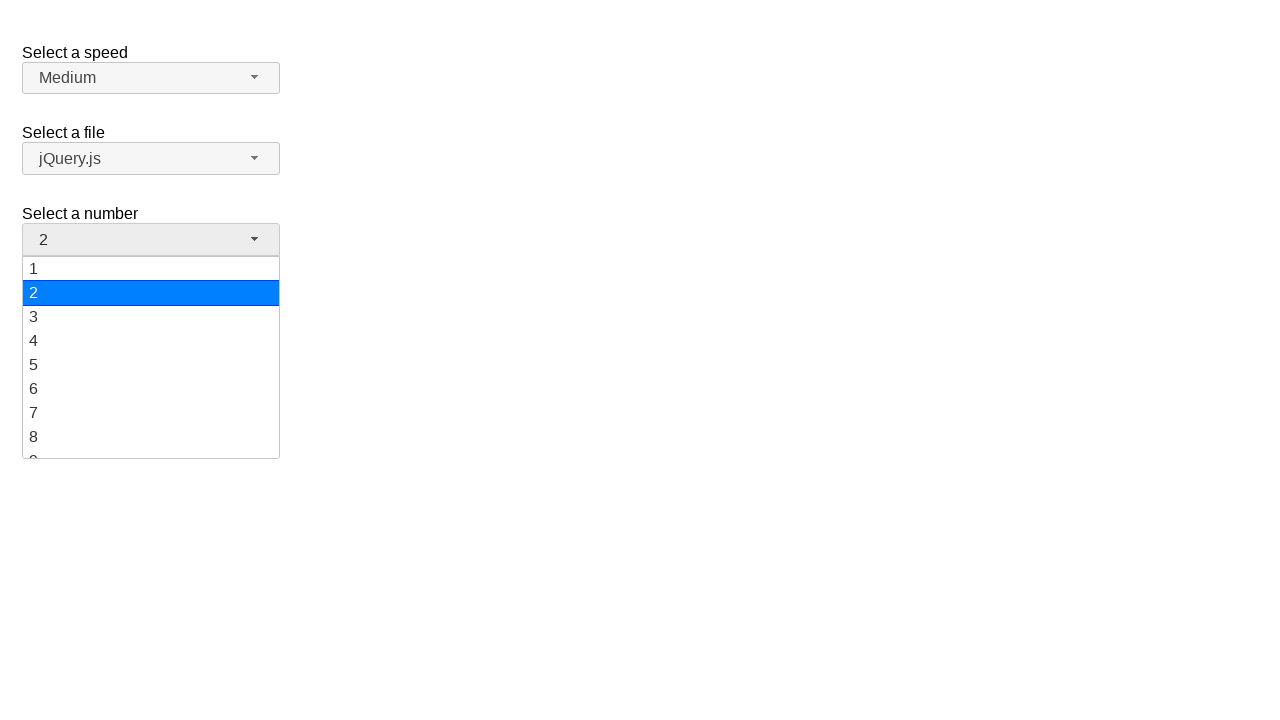

Scrolled option 19 into view
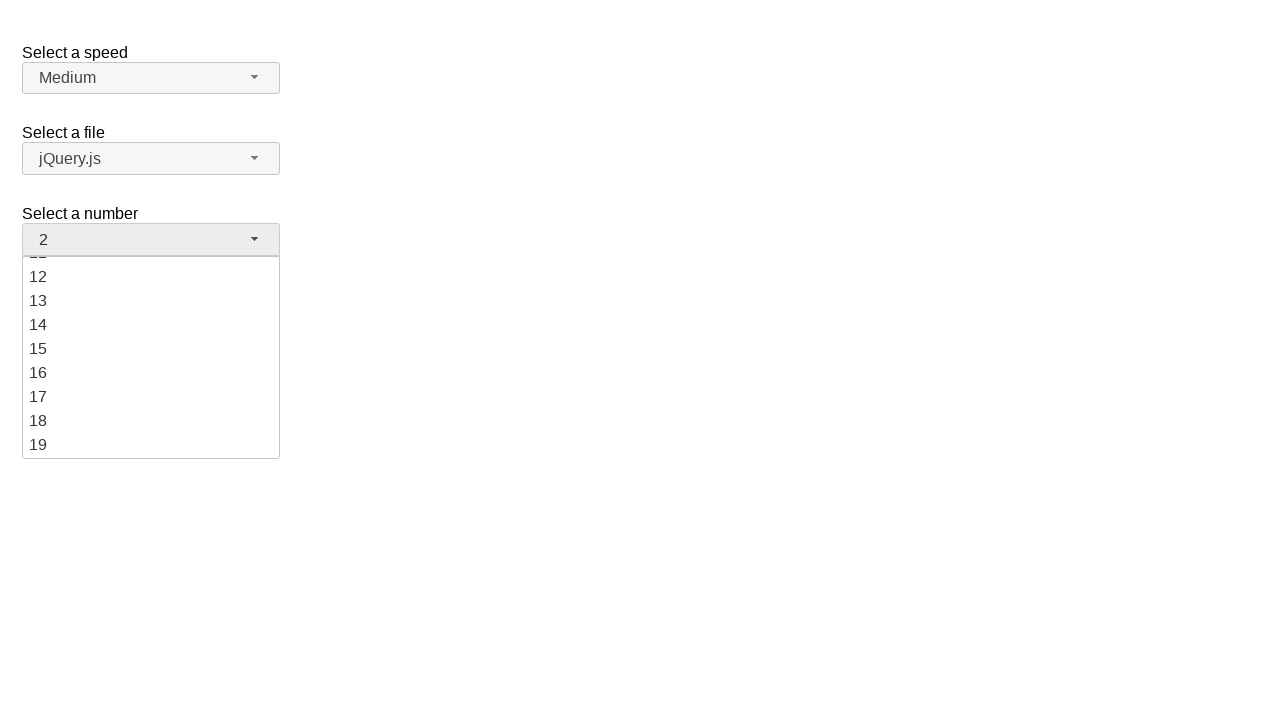

Selected option 19 from dropdown
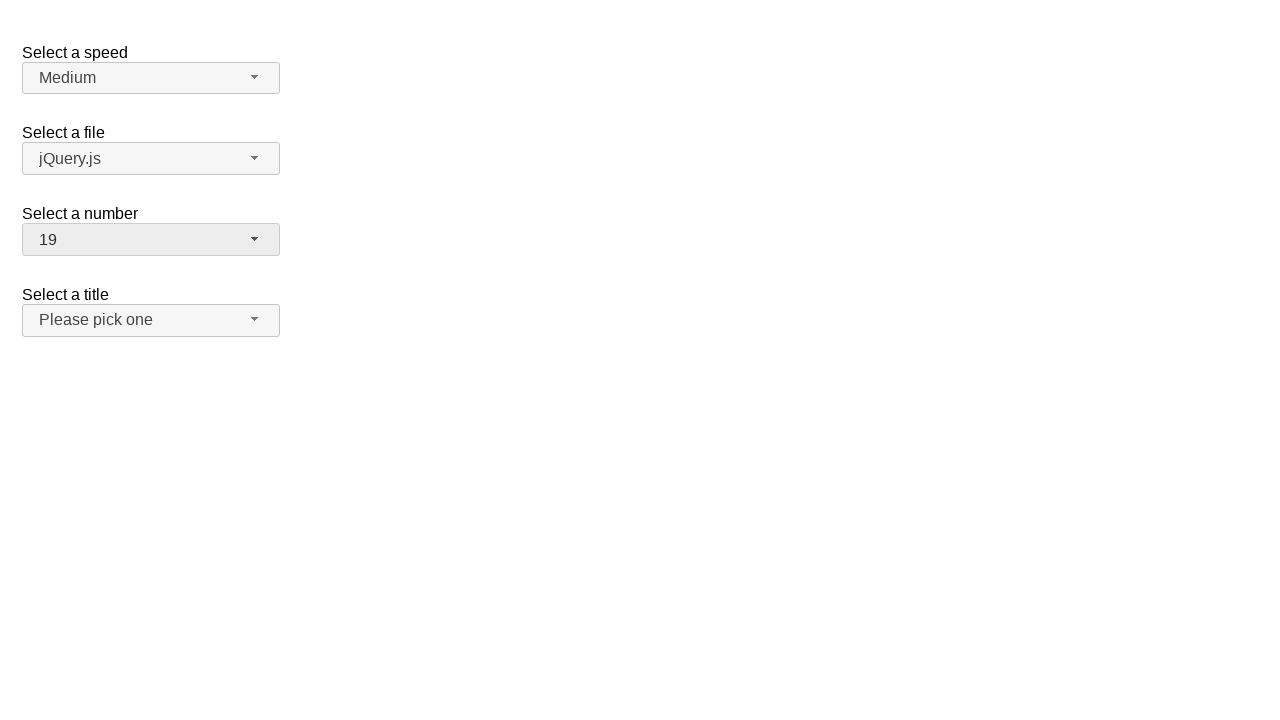

Verified that option 19 is selected
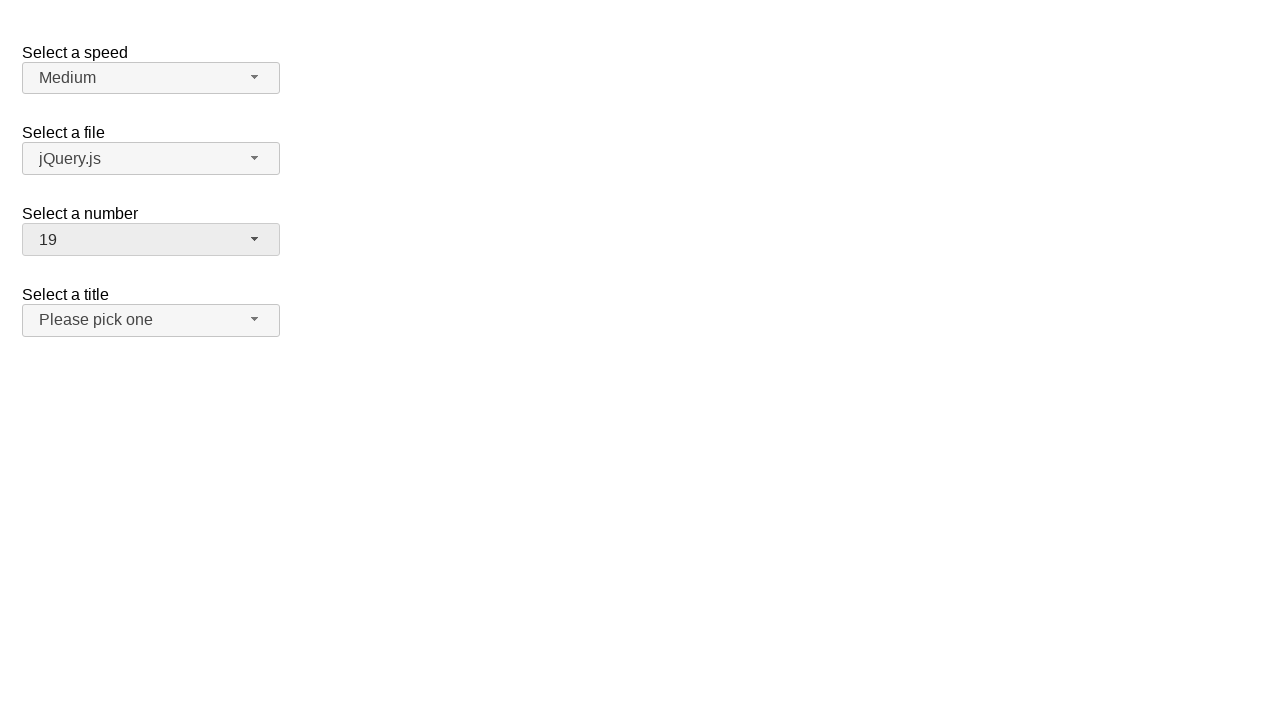

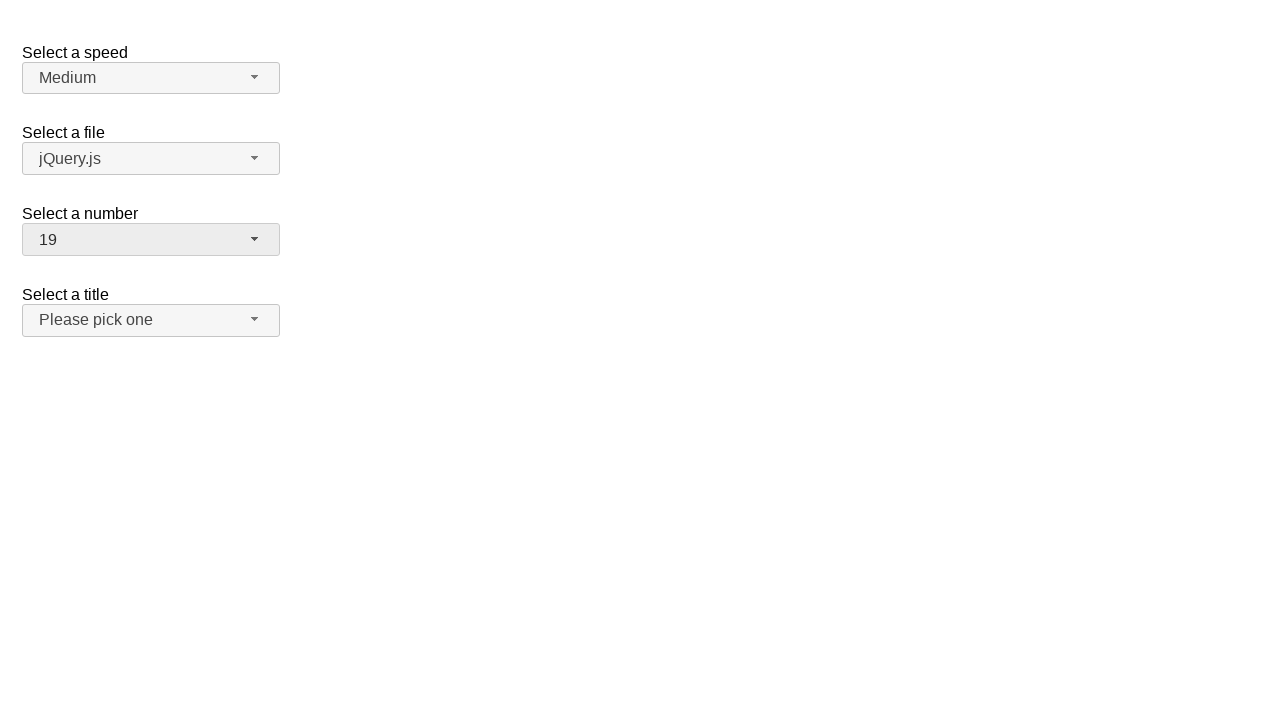